Tests a verification workflow by clicking a verify button and checking that a success message appears

Starting URL: http://suninjuly.github.io/wait2.html

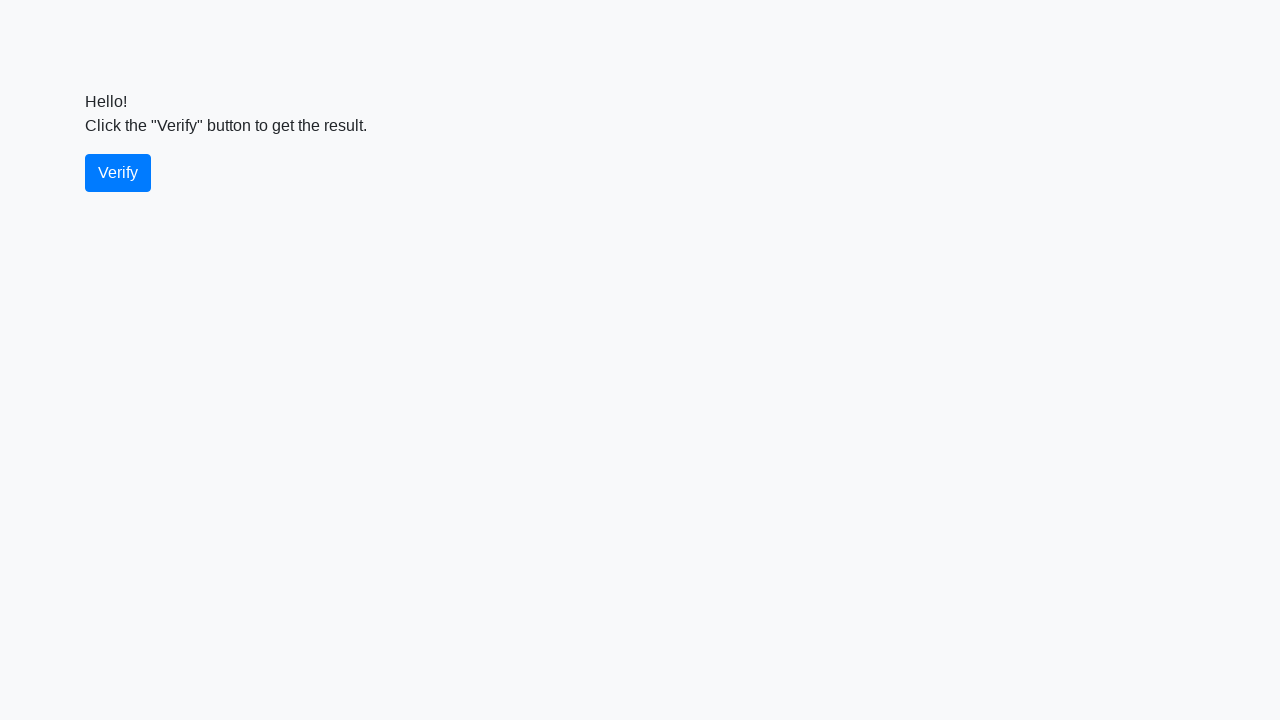

Clicked verify button at (118, 173) on #verify
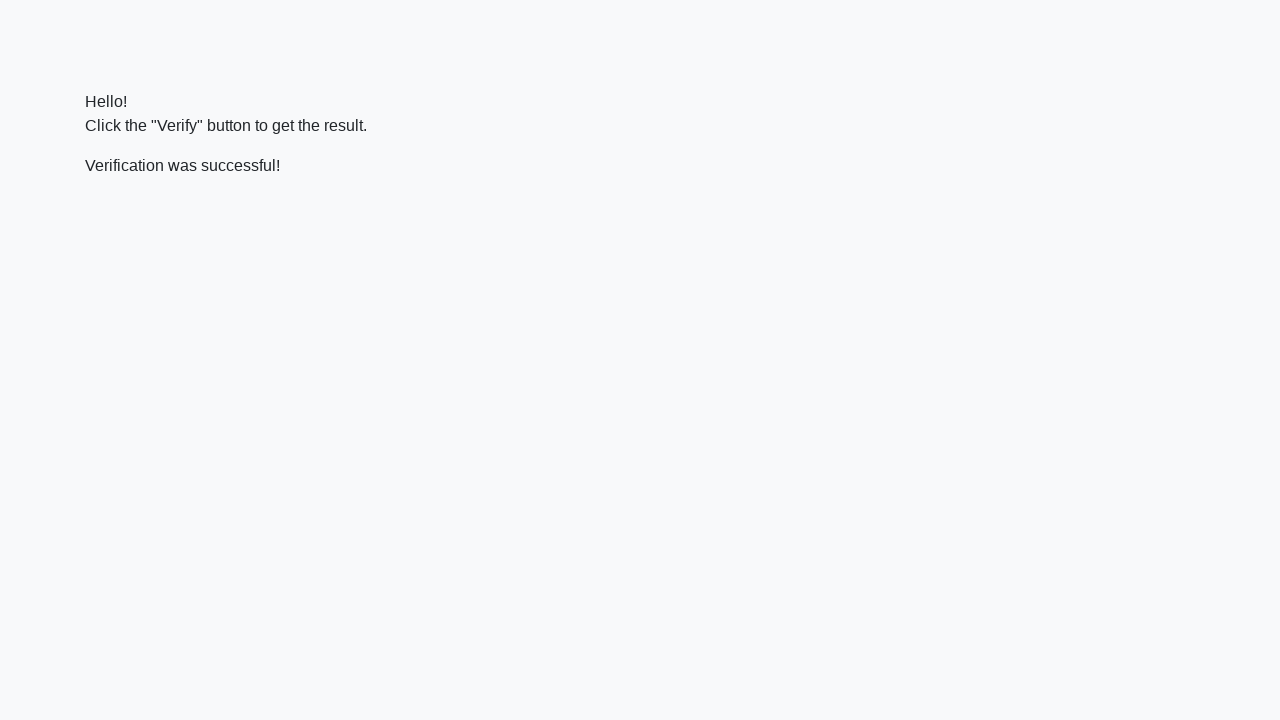

Located verify message element
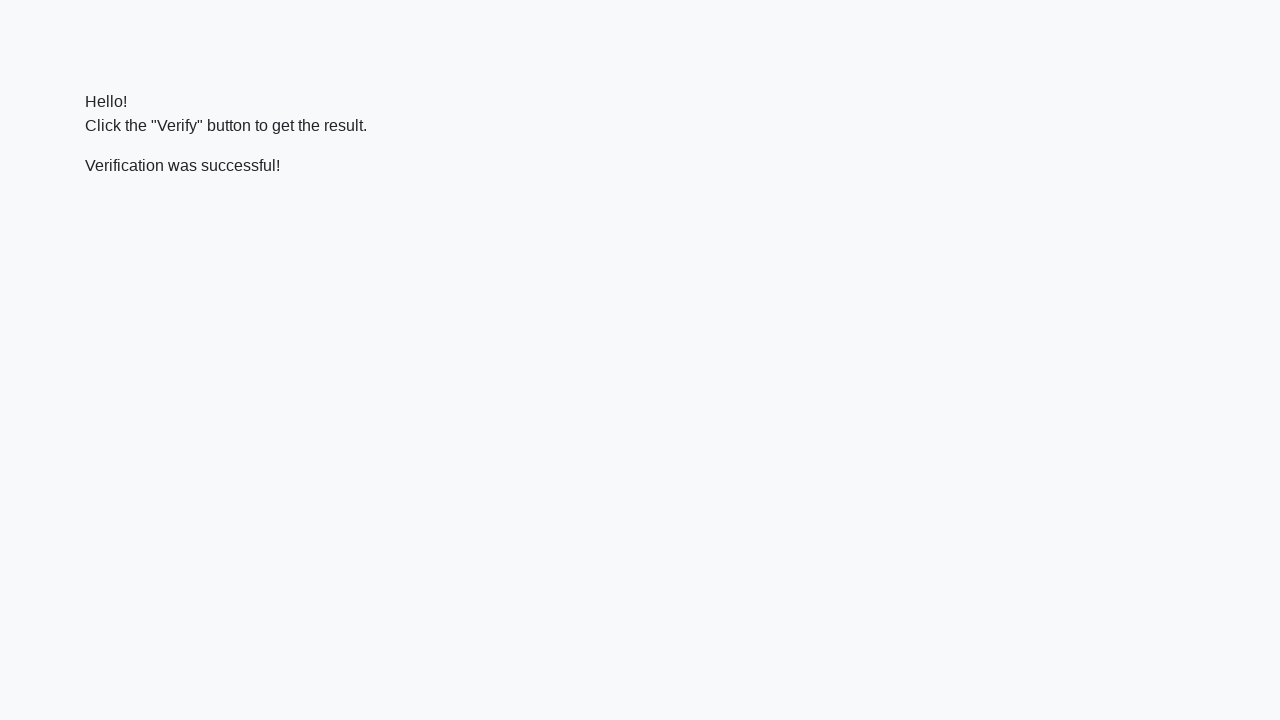

Waited for success message to appear
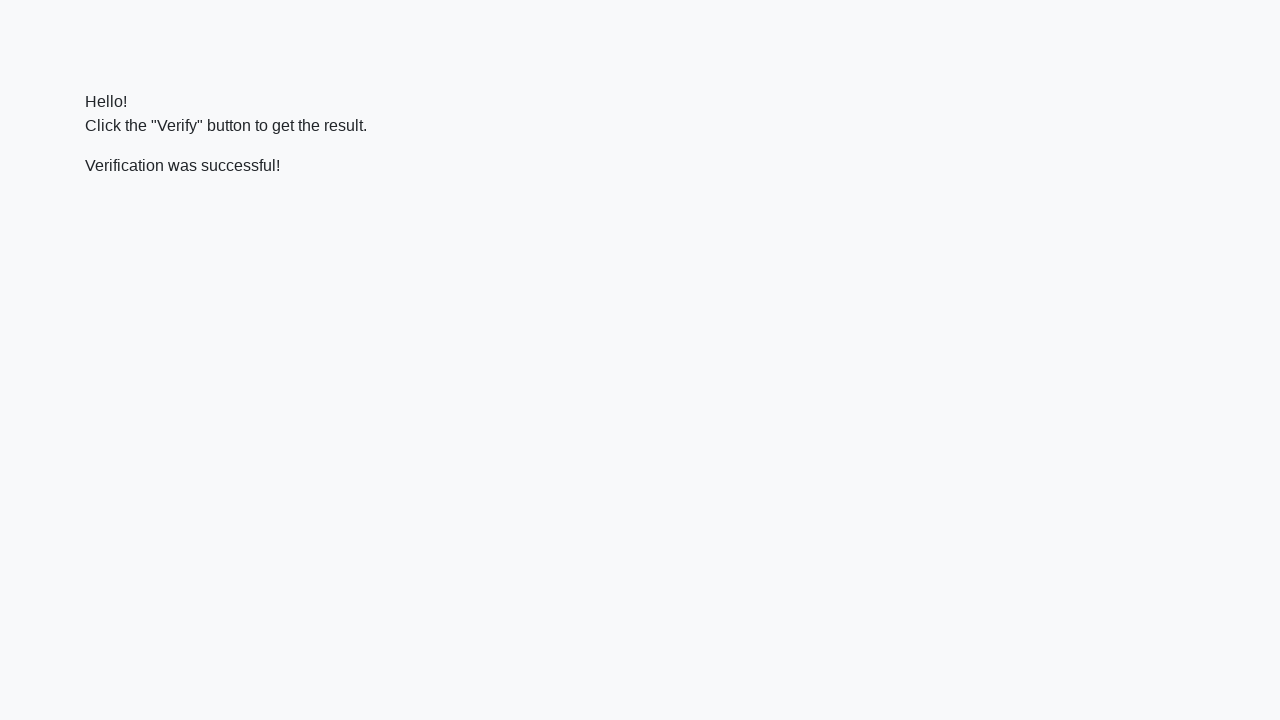

Verified success message contains 'successful'
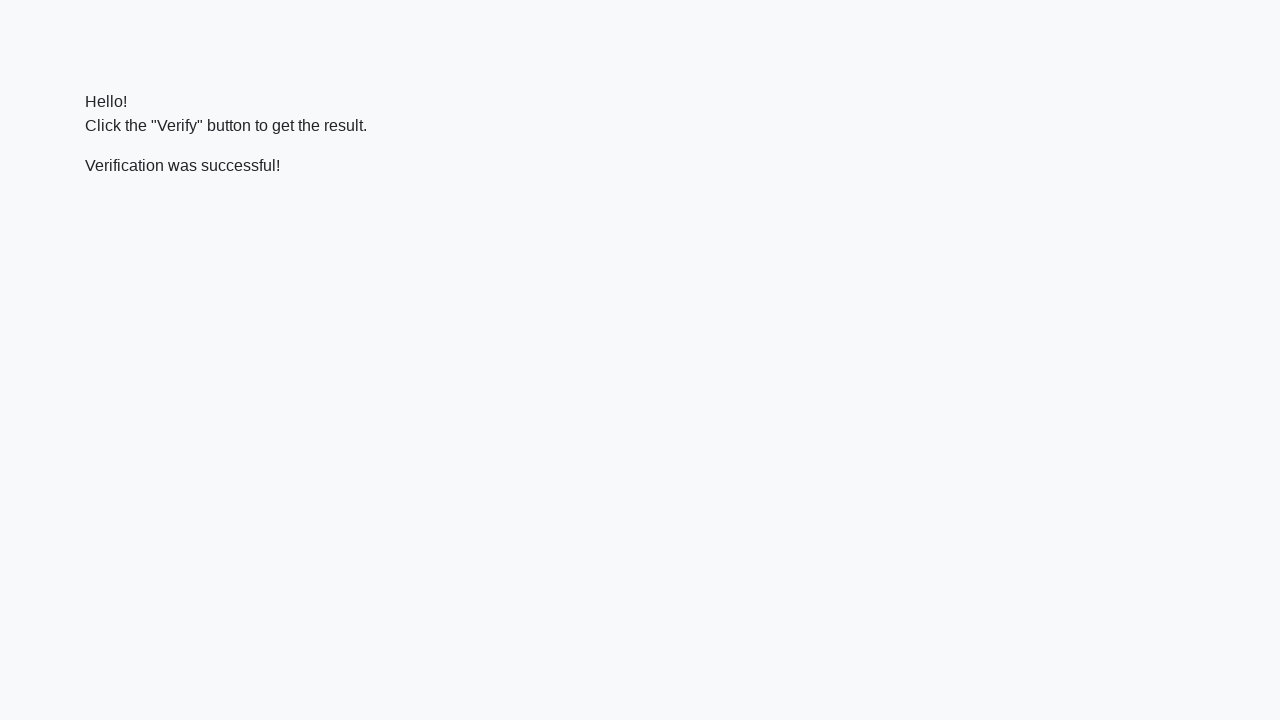

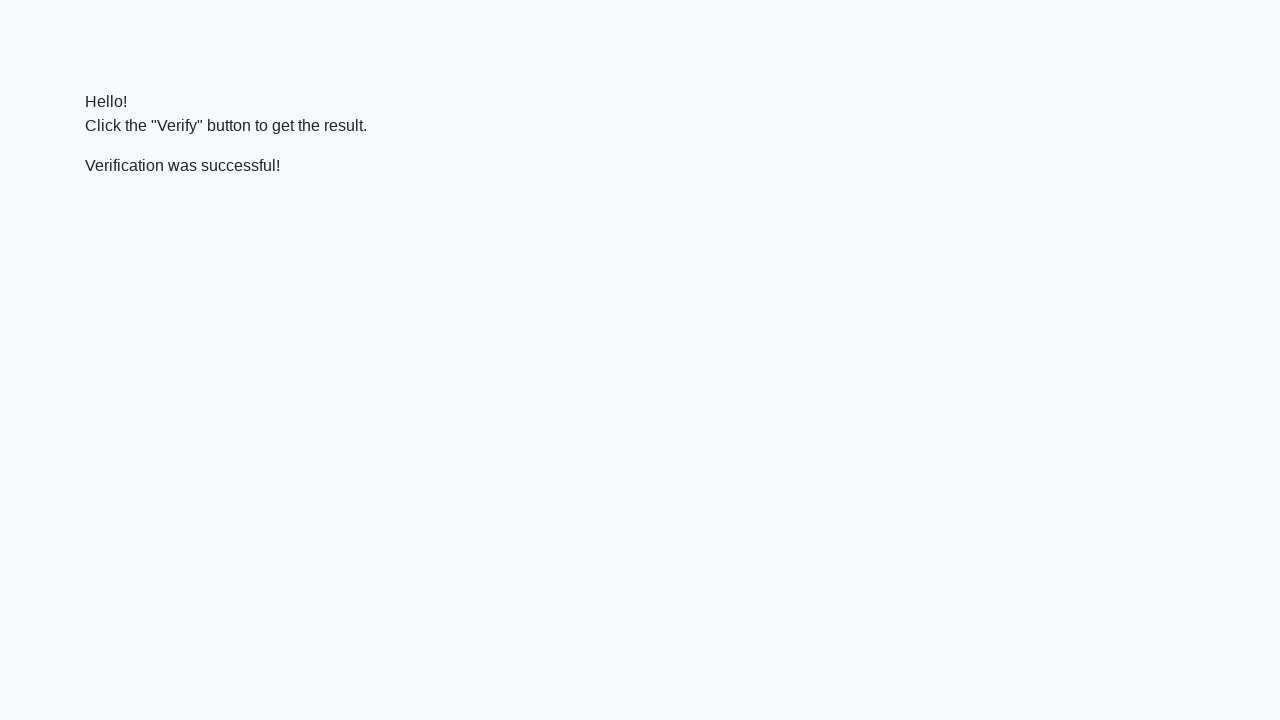